Tests that the "Clear completed" button displays correct text after marking an item complete.

Starting URL: https://demo.playwright.dev/todomvc

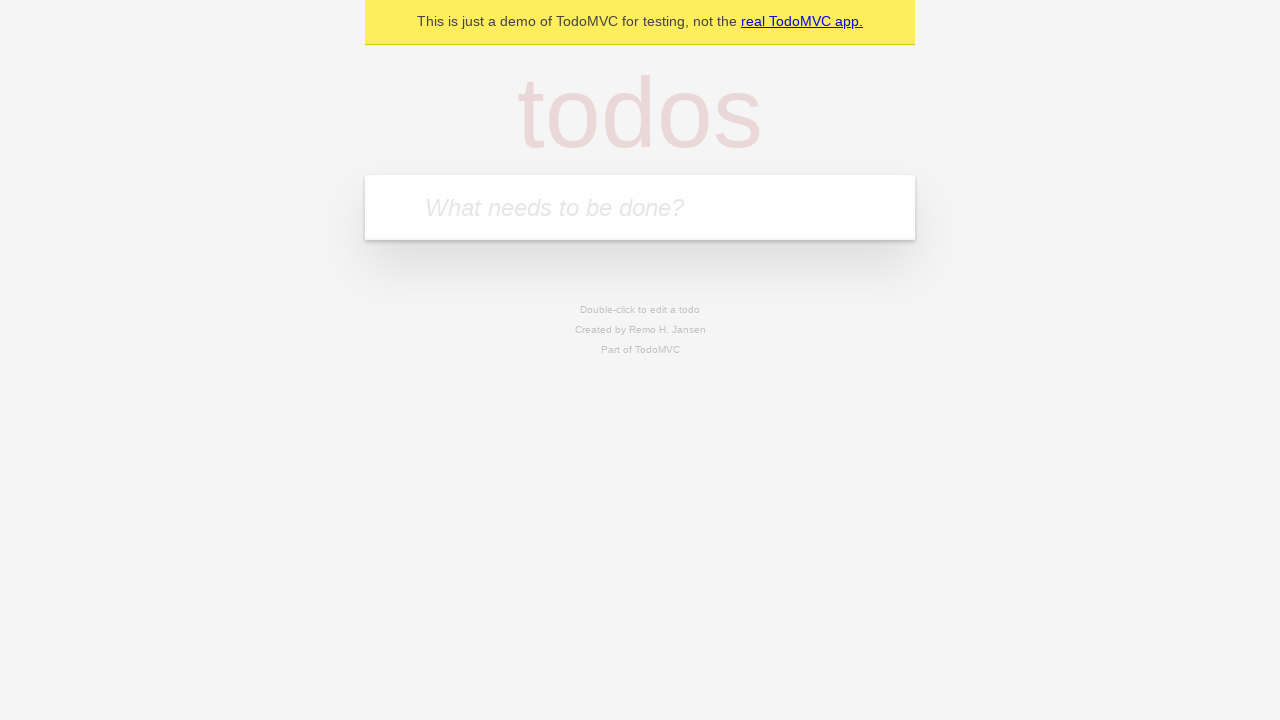

Filled todo input with 'buy some cheese' on internal:attr=[placeholder="What needs to be done?"i]
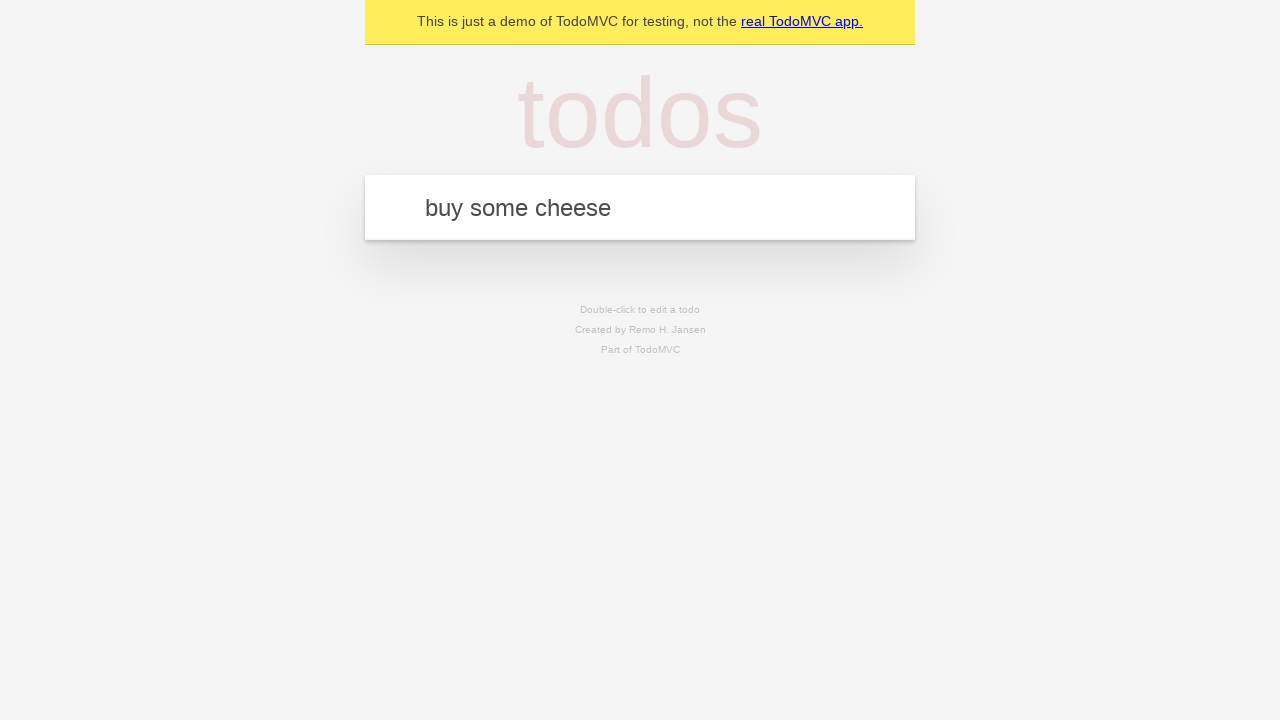

Pressed Enter to create todo 'buy some cheese' on internal:attr=[placeholder="What needs to be done?"i]
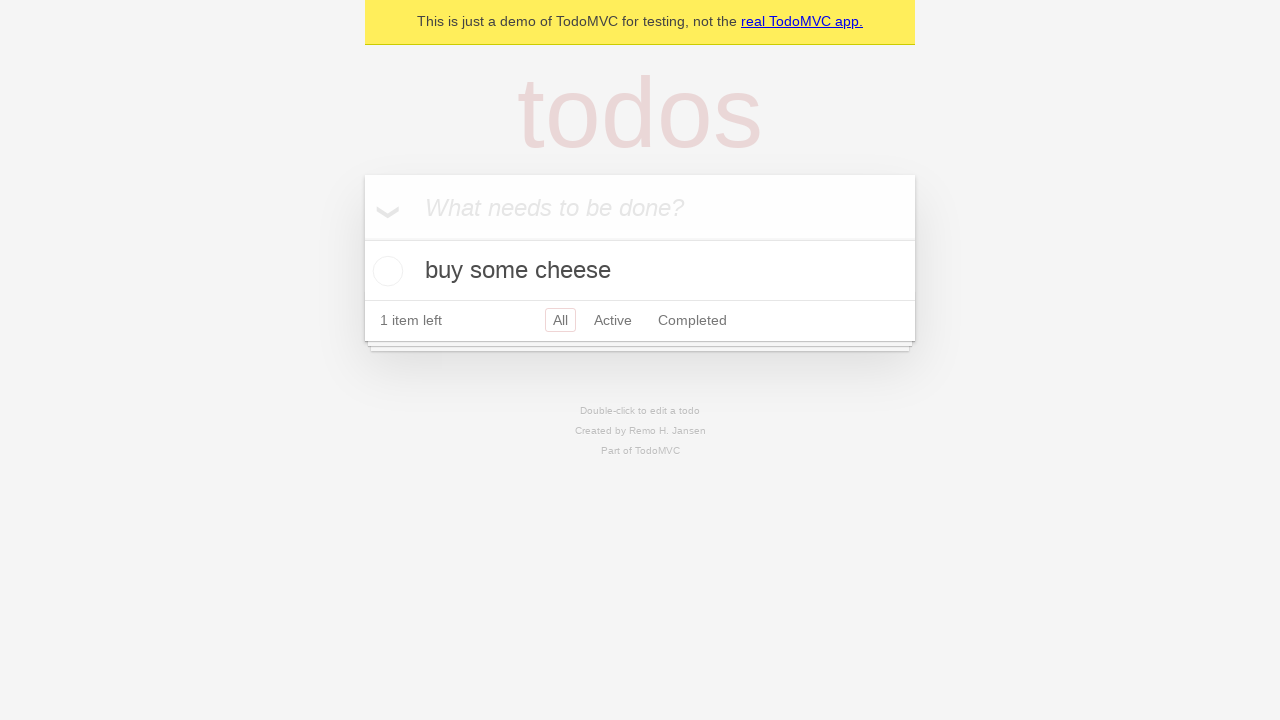

Filled todo input with 'feed the cat' on internal:attr=[placeholder="What needs to be done?"i]
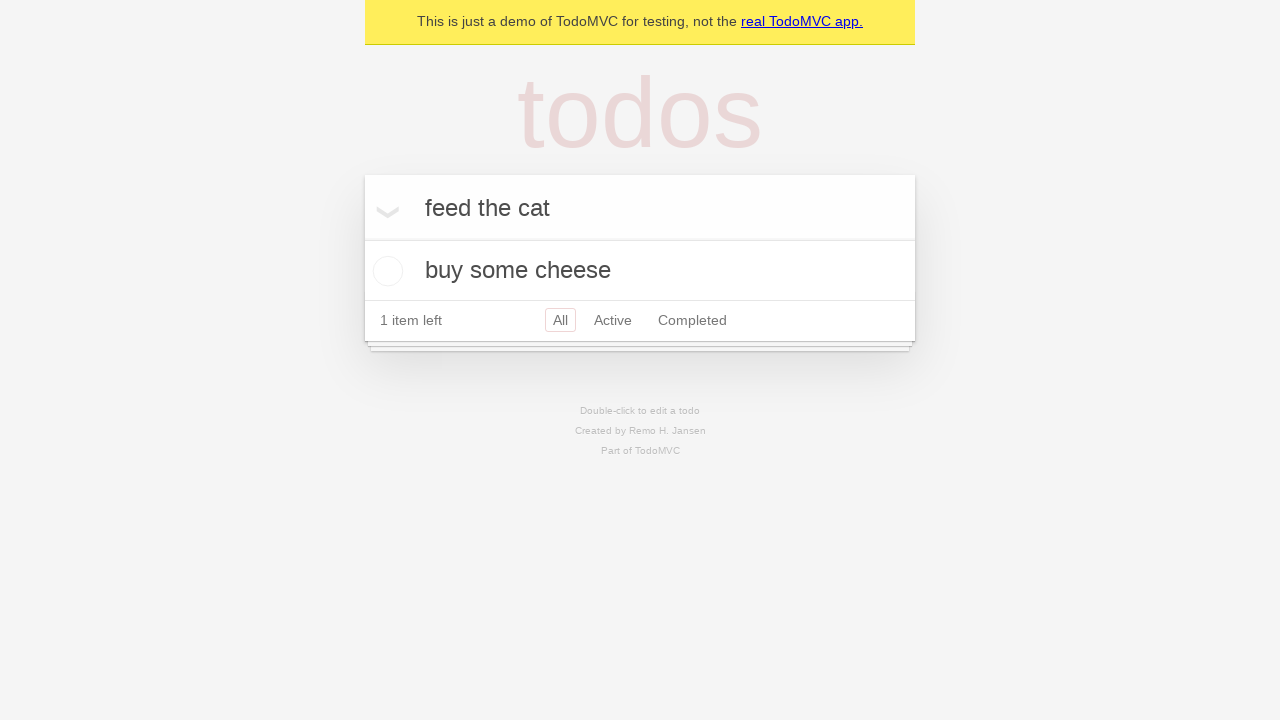

Pressed Enter to create todo 'feed the cat' on internal:attr=[placeholder="What needs to be done?"i]
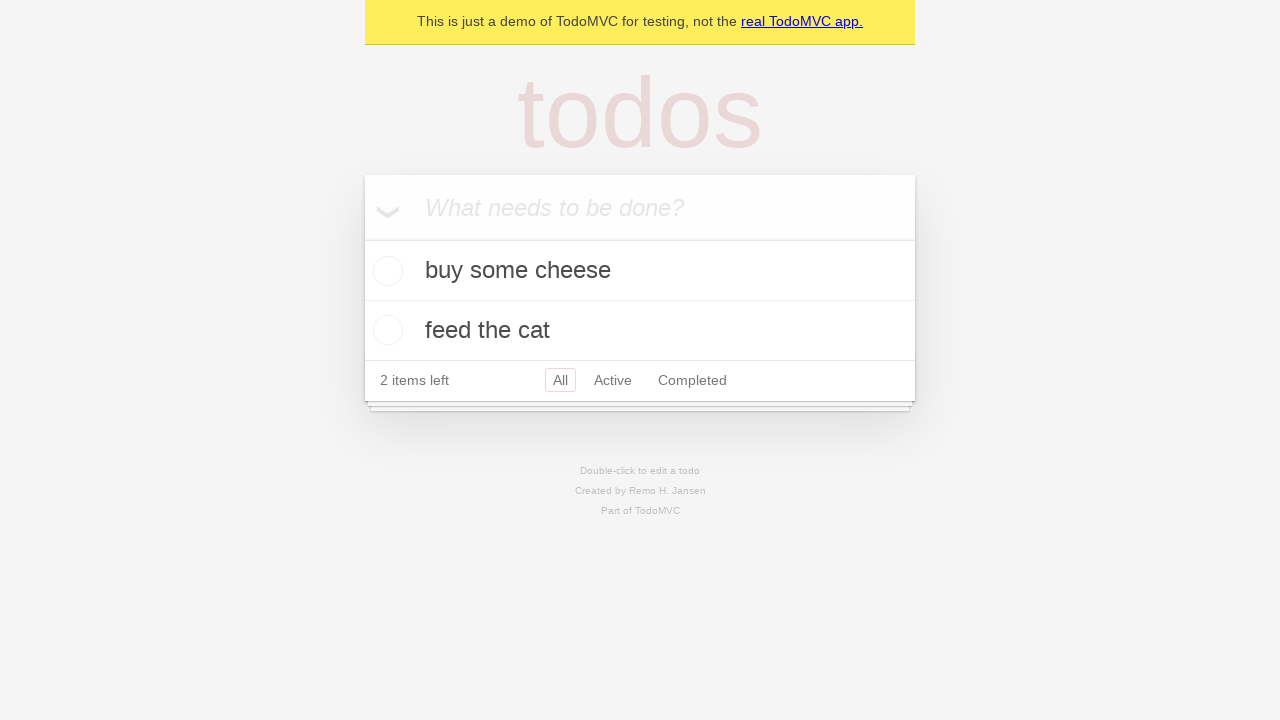

Filled todo input with 'book a doctors appointment' on internal:attr=[placeholder="What needs to be done?"i]
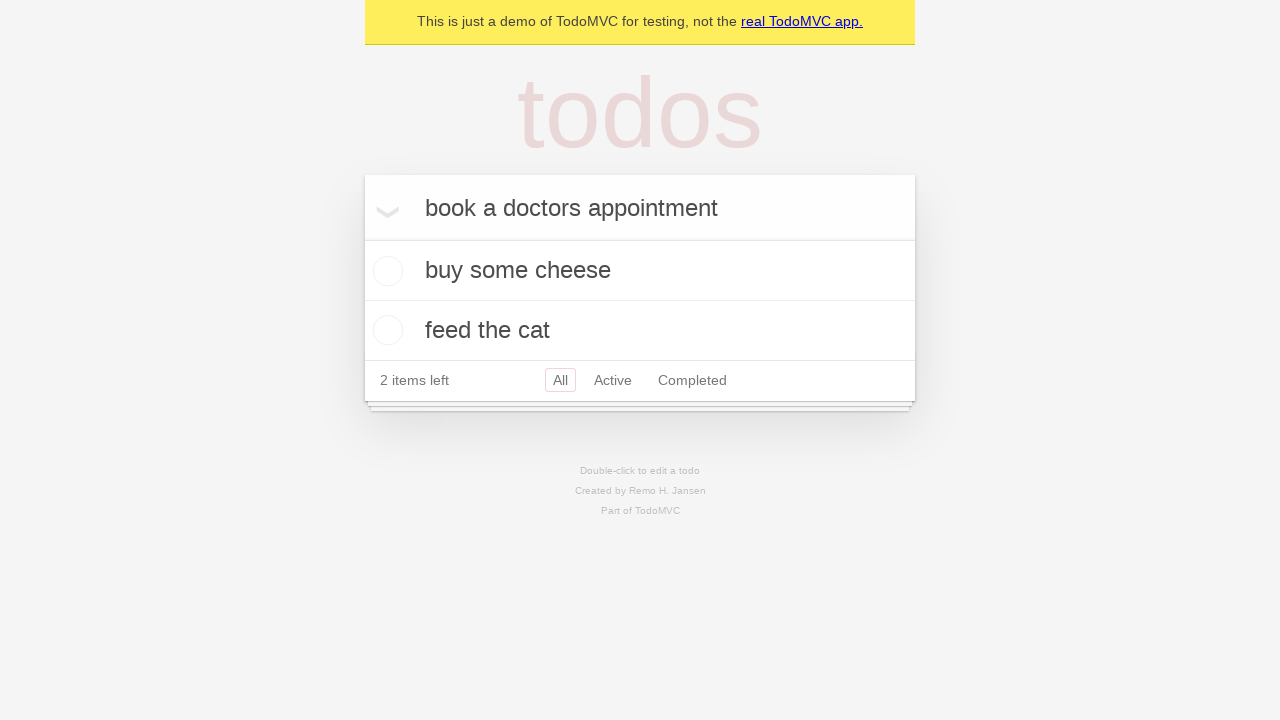

Pressed Enter to create todo 'book a doctors appointment' on internal:attr=[placeholder="What needs to be done?"i]
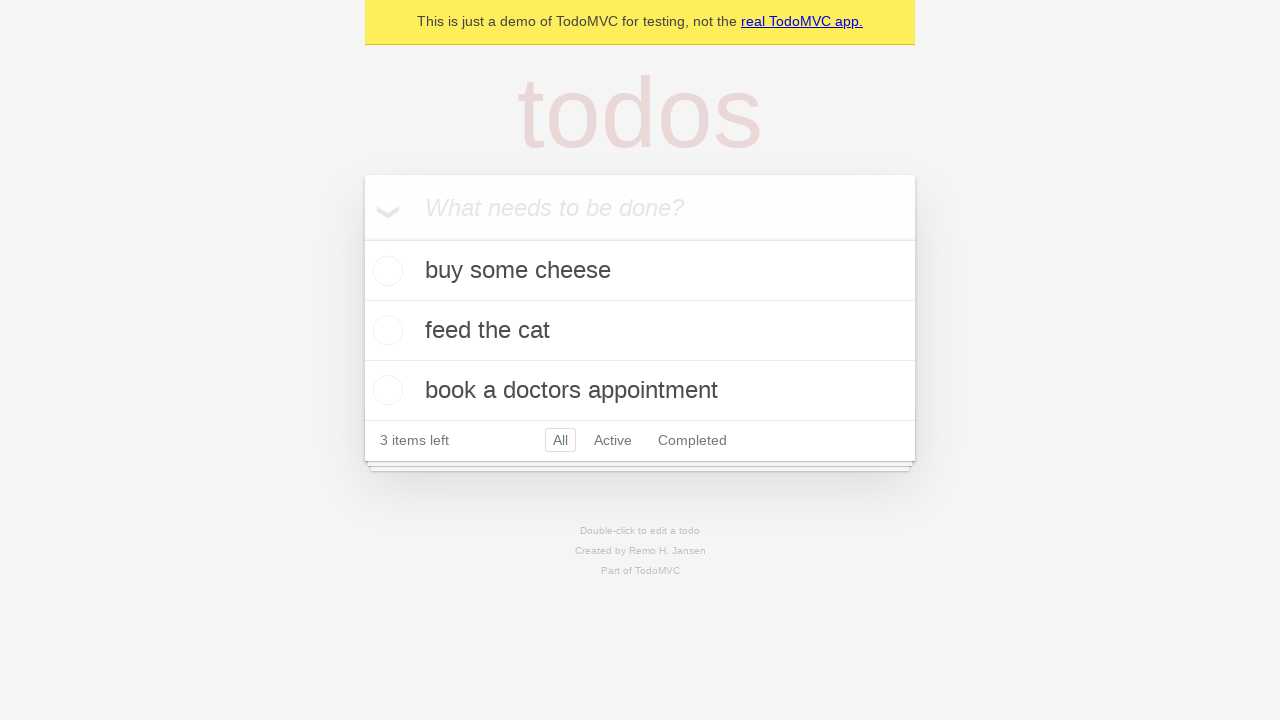

All 3 todos created and loaded
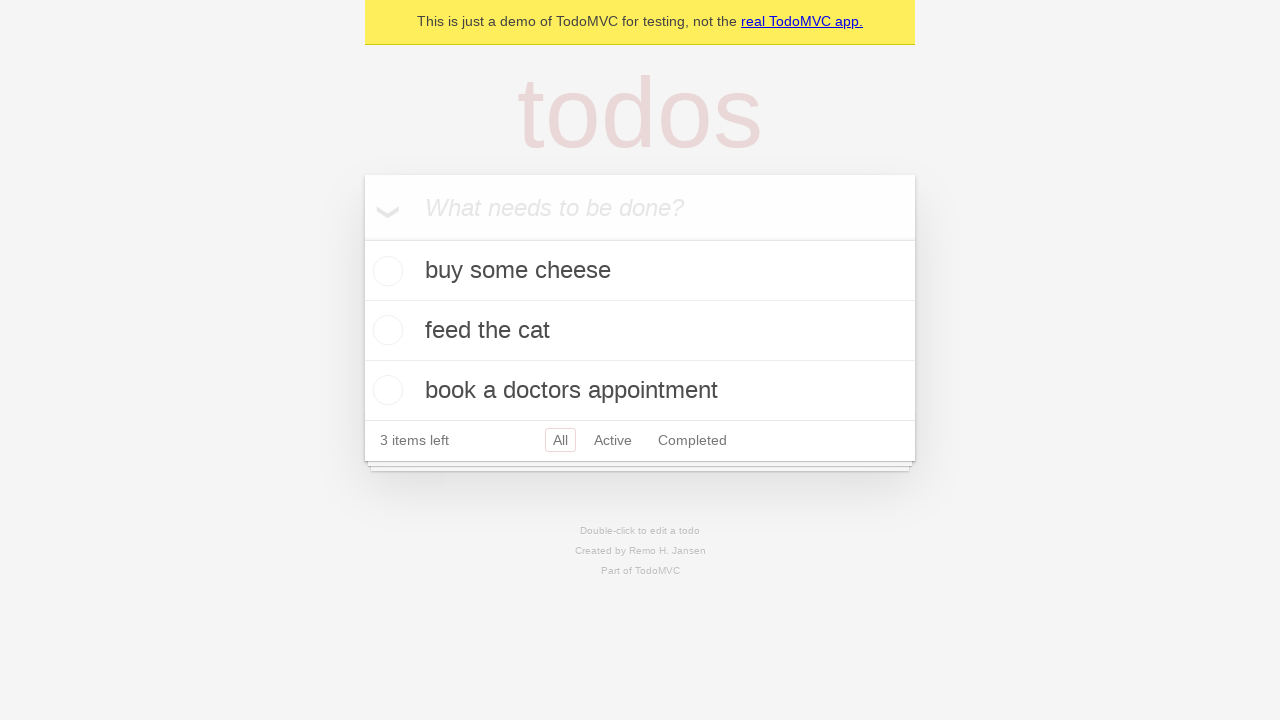

Marked first todo item as complete at (385, 271) on .todo-list li .toggle >> nth=0
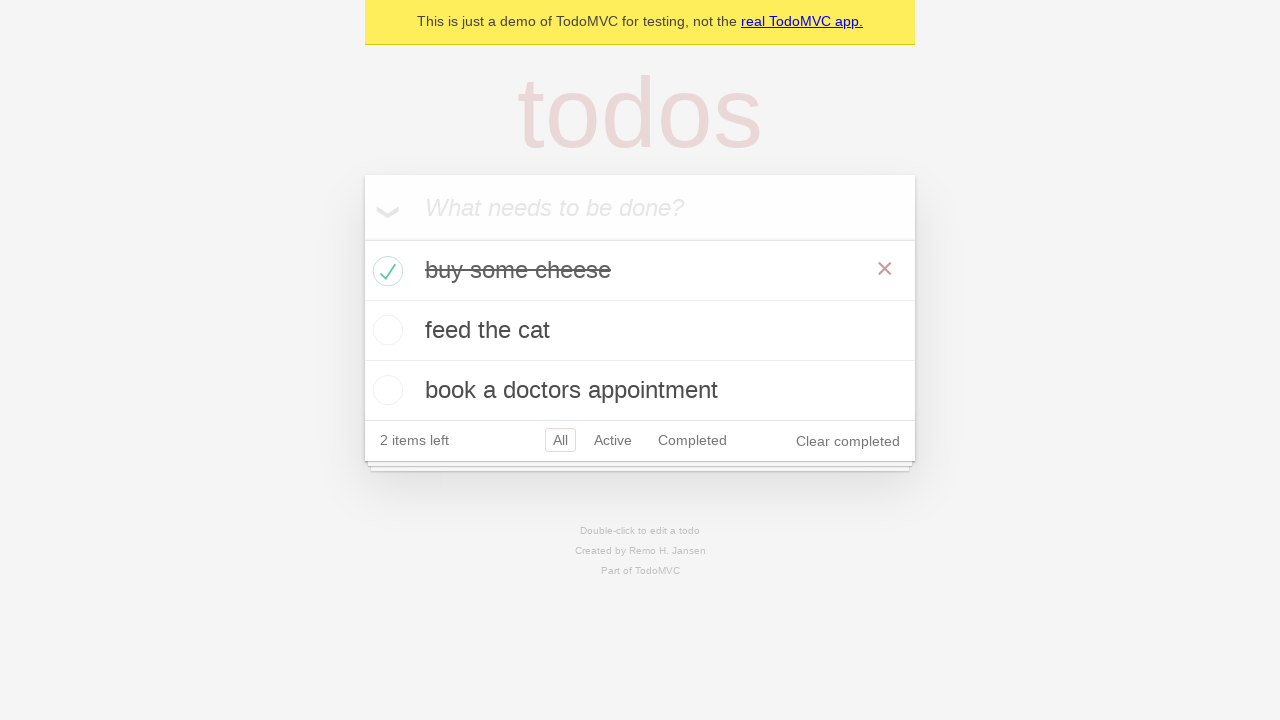

'Clear completed' button appeared with correct text
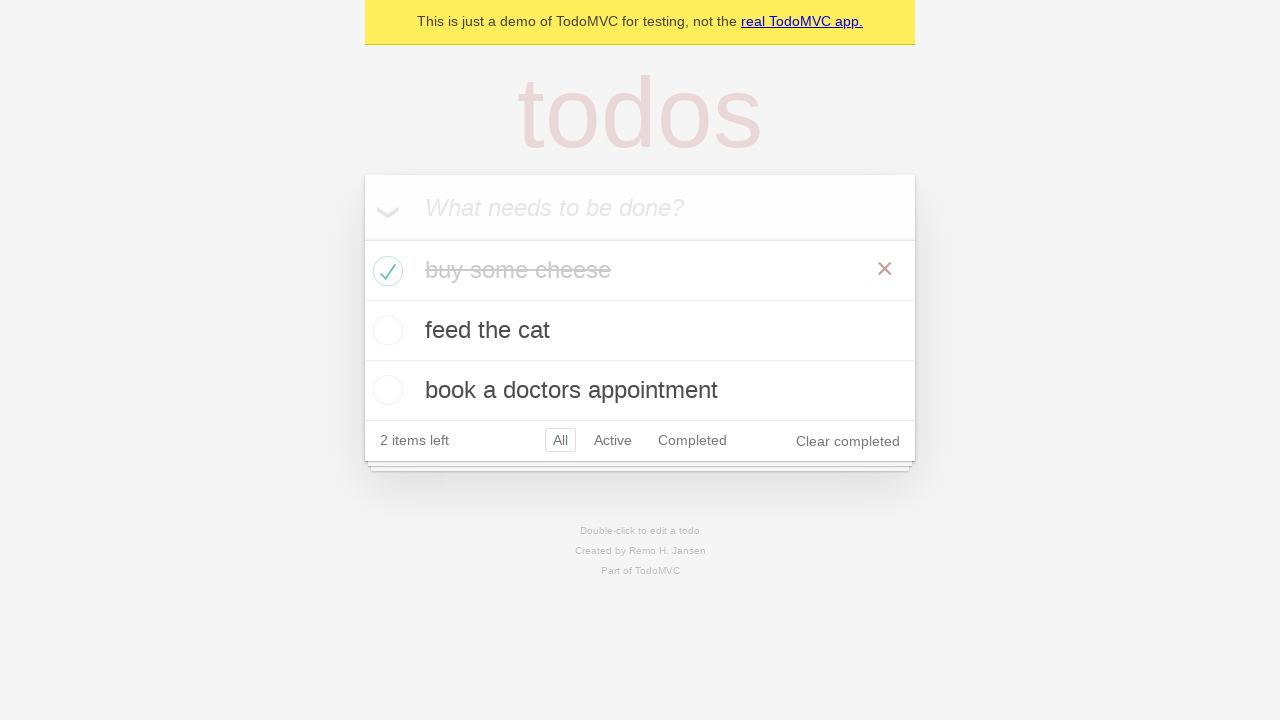

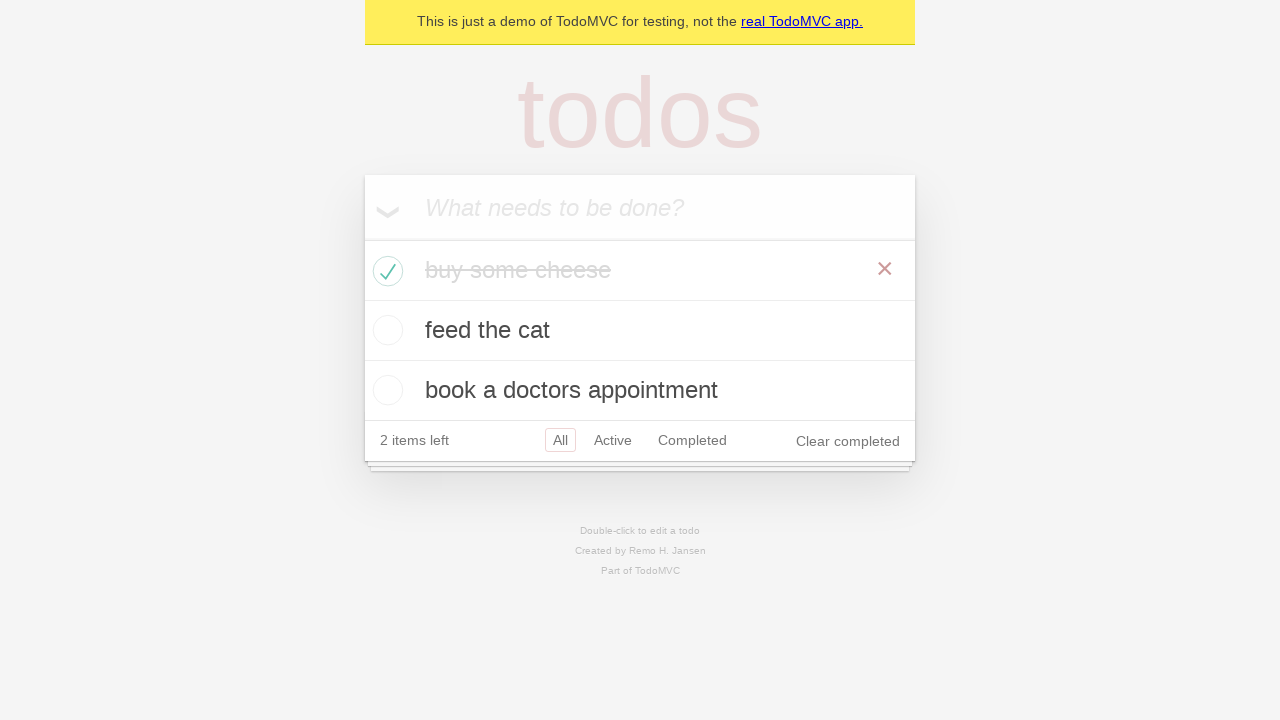